Tests sending a tab key press using keyboard actions and verifies the result text displays the correct key pressed

Starting URL: http://the-internet.herokuapp.com/key_presses

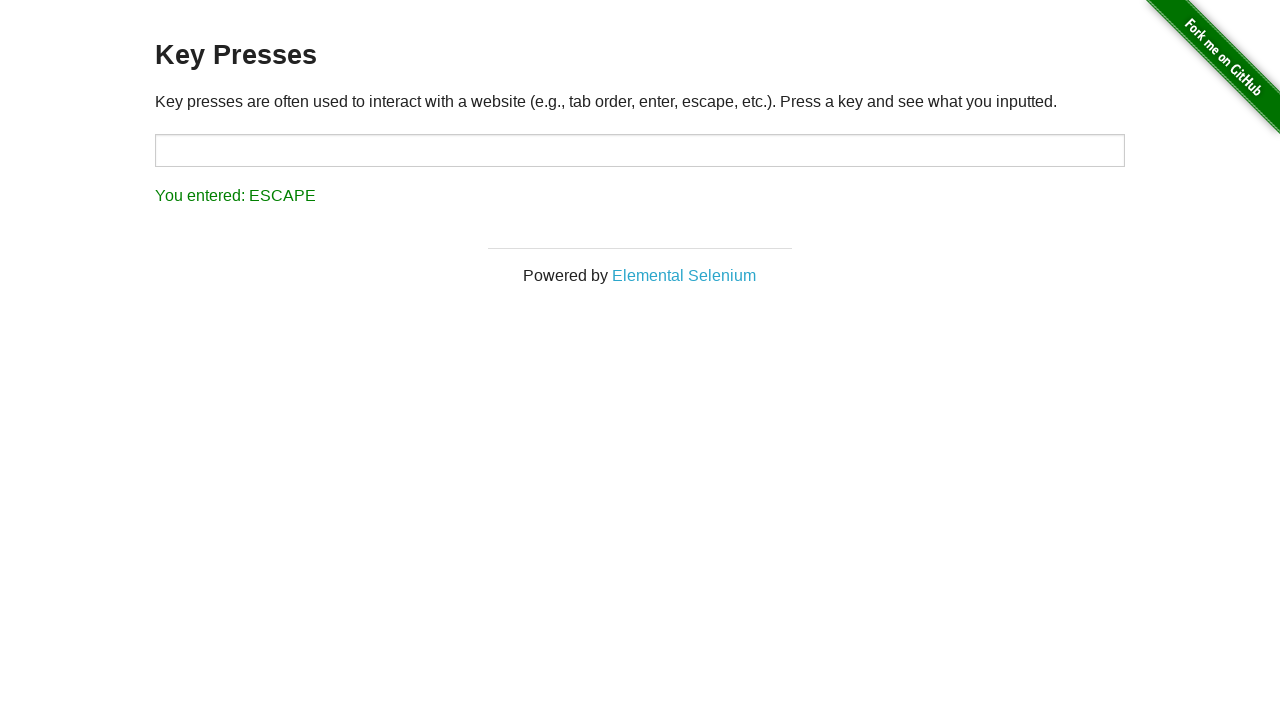

Navigated to key presses test page
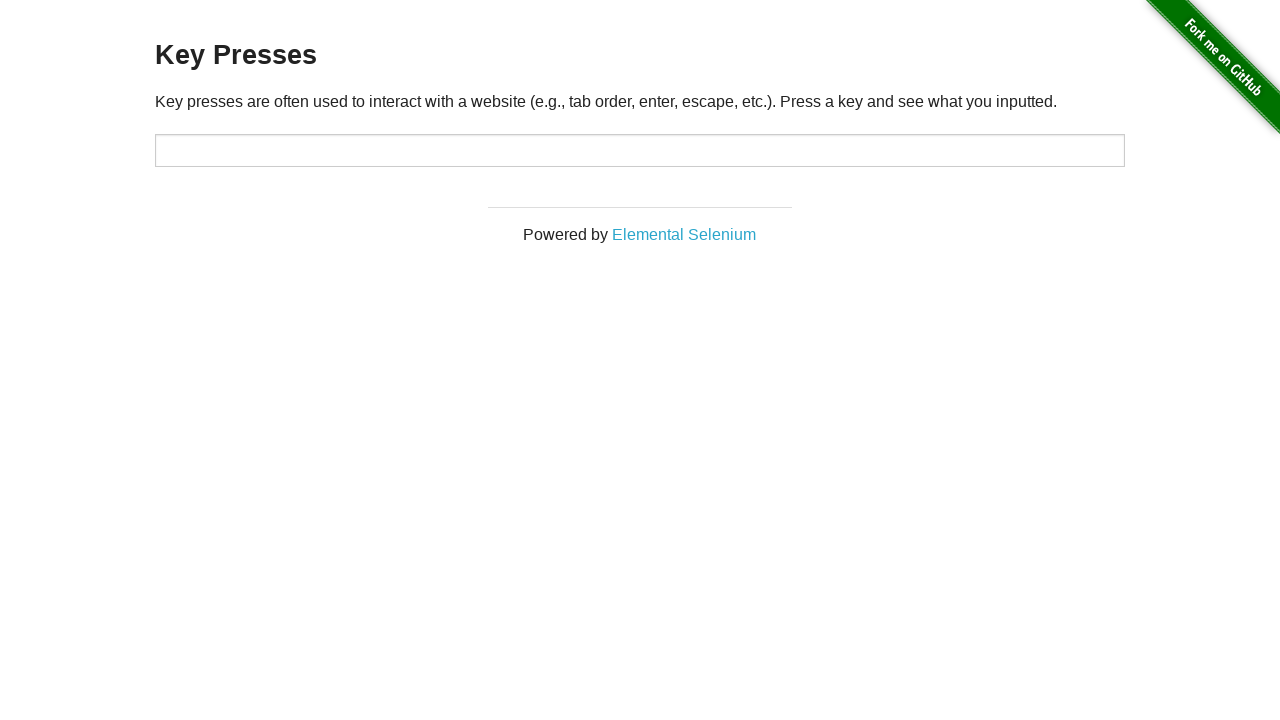

Sent Tab key press to the page
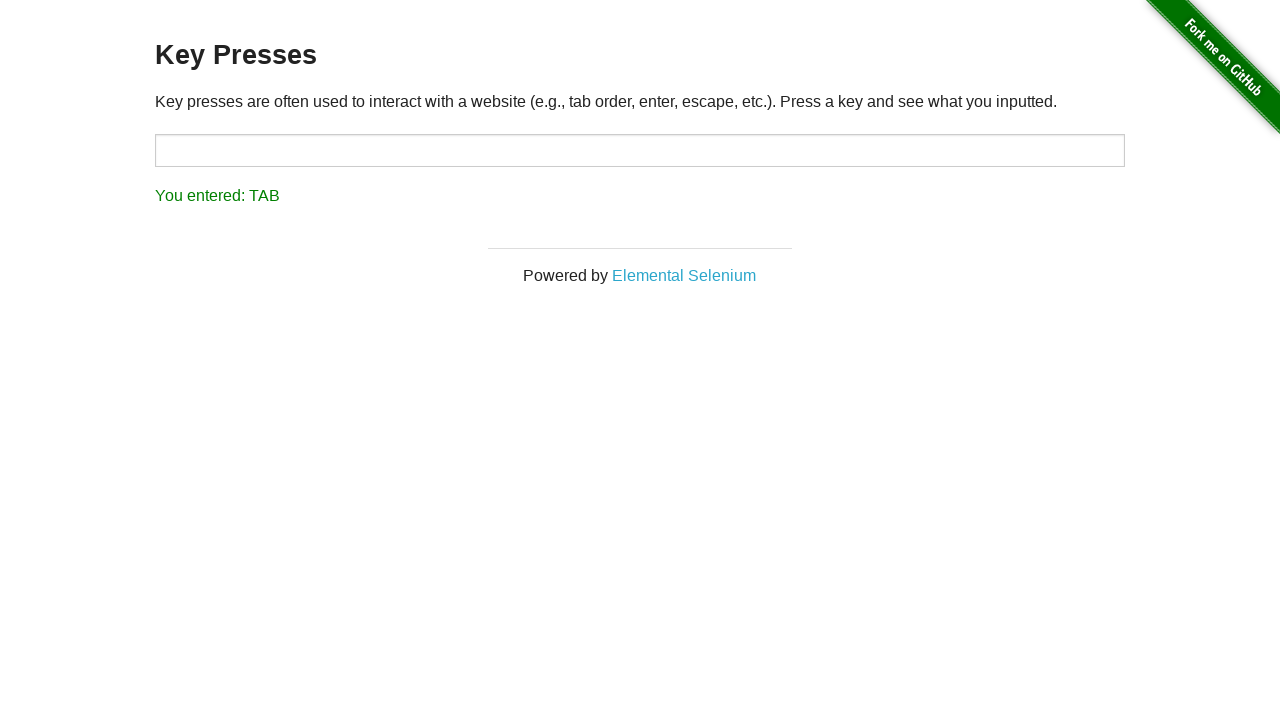

Result element loaded after Tab key press
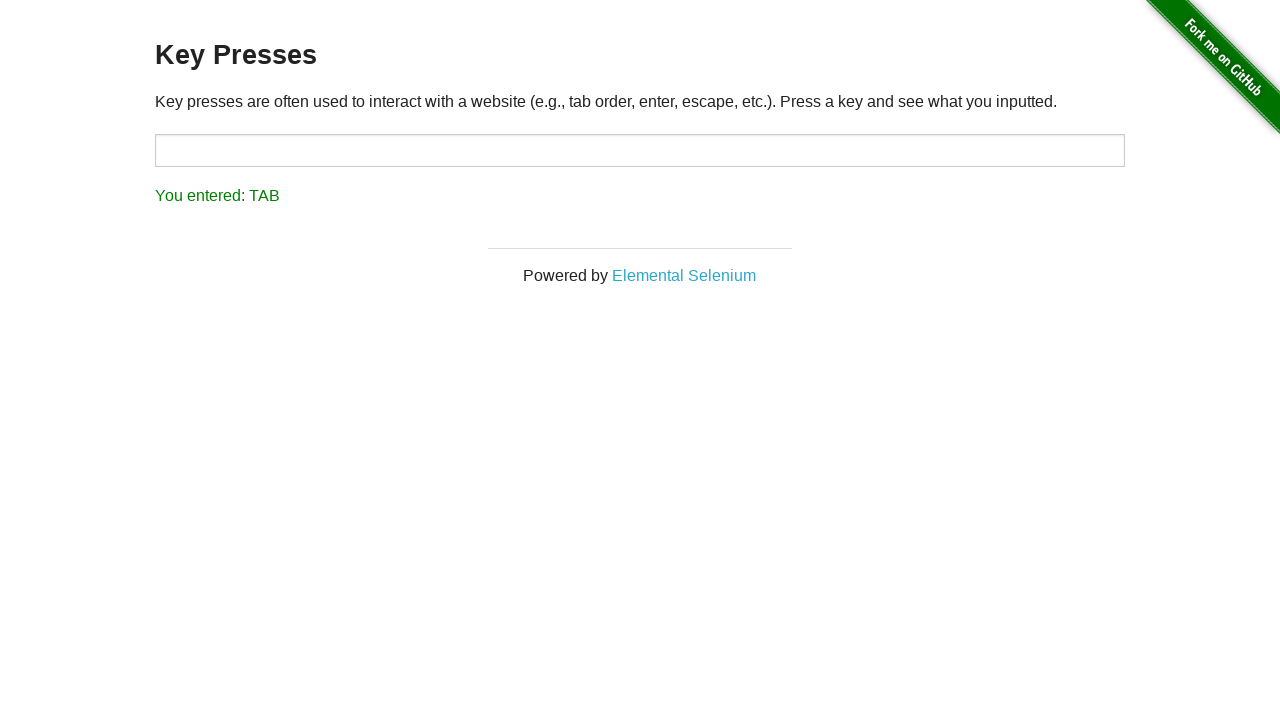

Retrieved result text content
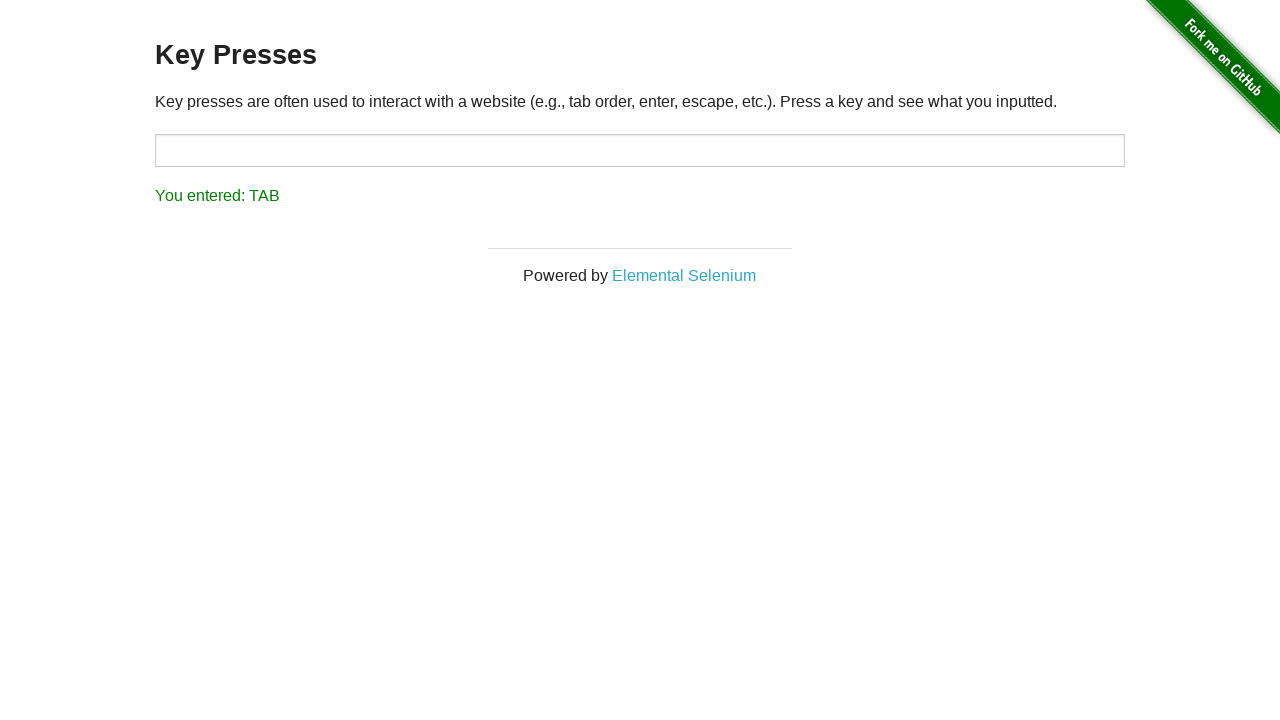

Assertion passed: result text correctly shows 'You entered: TAB'
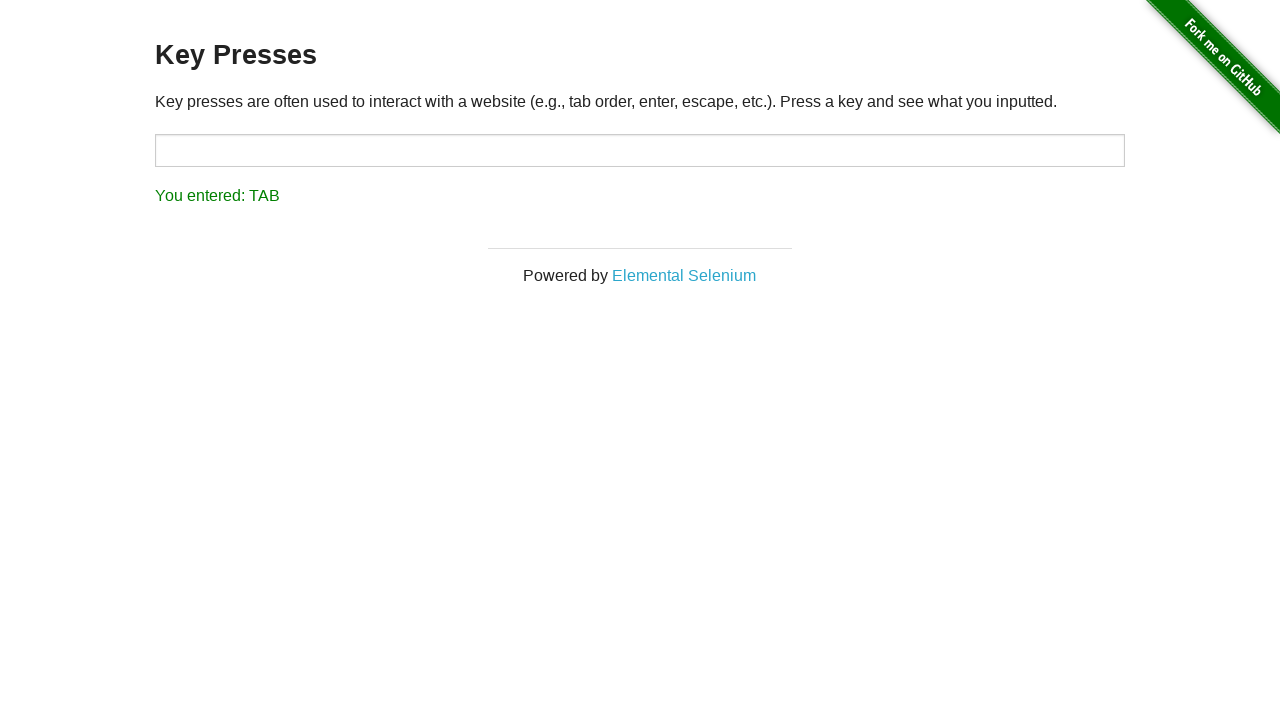

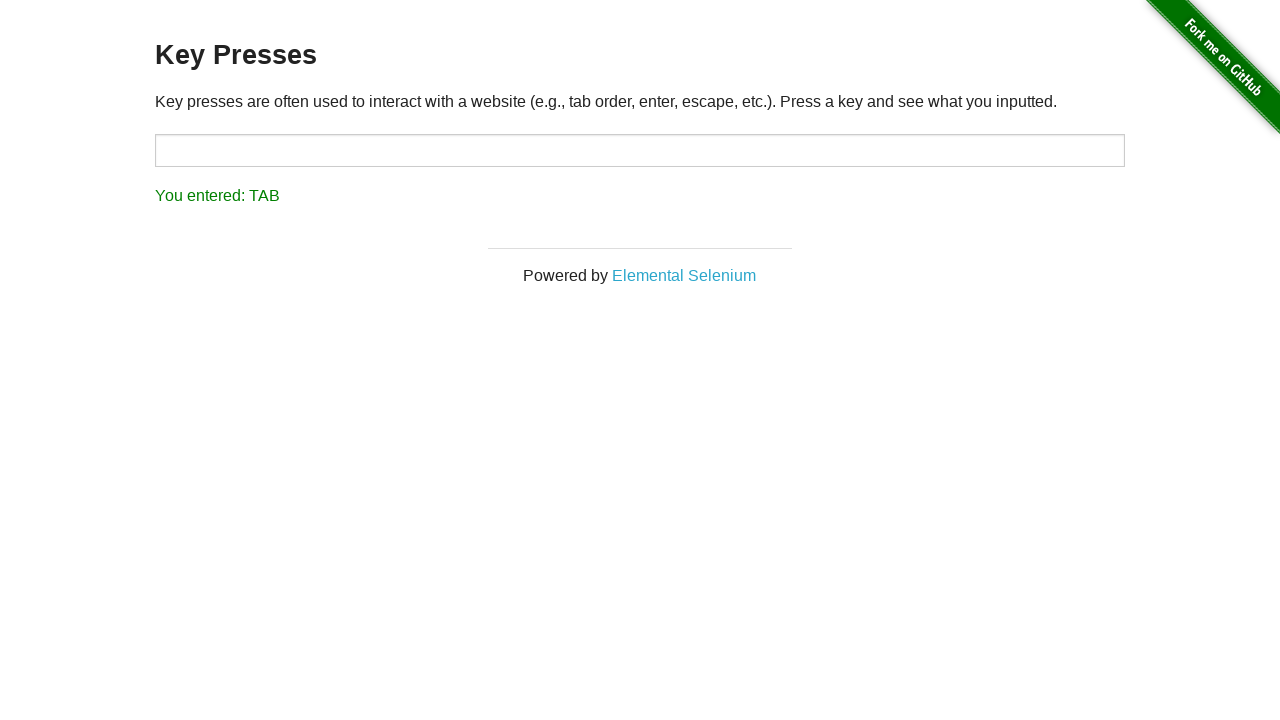